Tests the complete purchase flow by adding a product to cart, proceeding to checkout, filling in buyer information and payment details, and completing the purchase

Starting URL: https://www.demoblaze.com/index.html

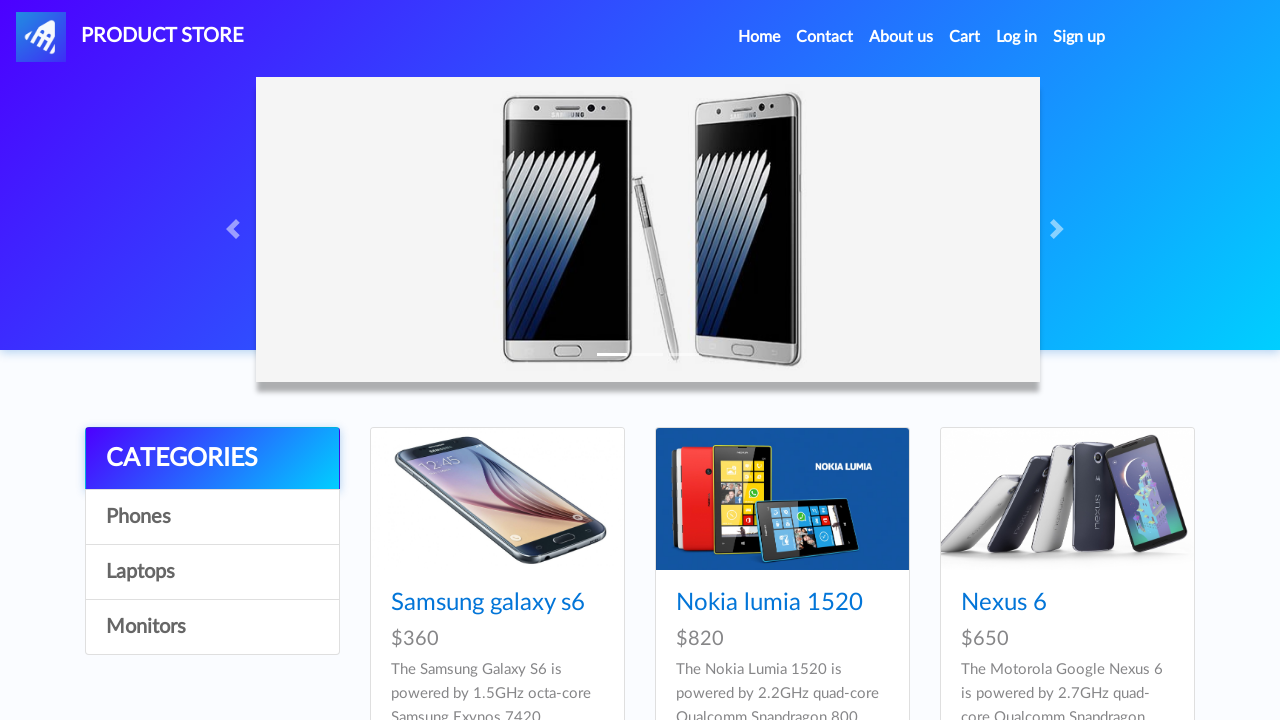

Clicked on Samsung galaxy s6 product at (488, 603) on text=Samsung galaxy s6
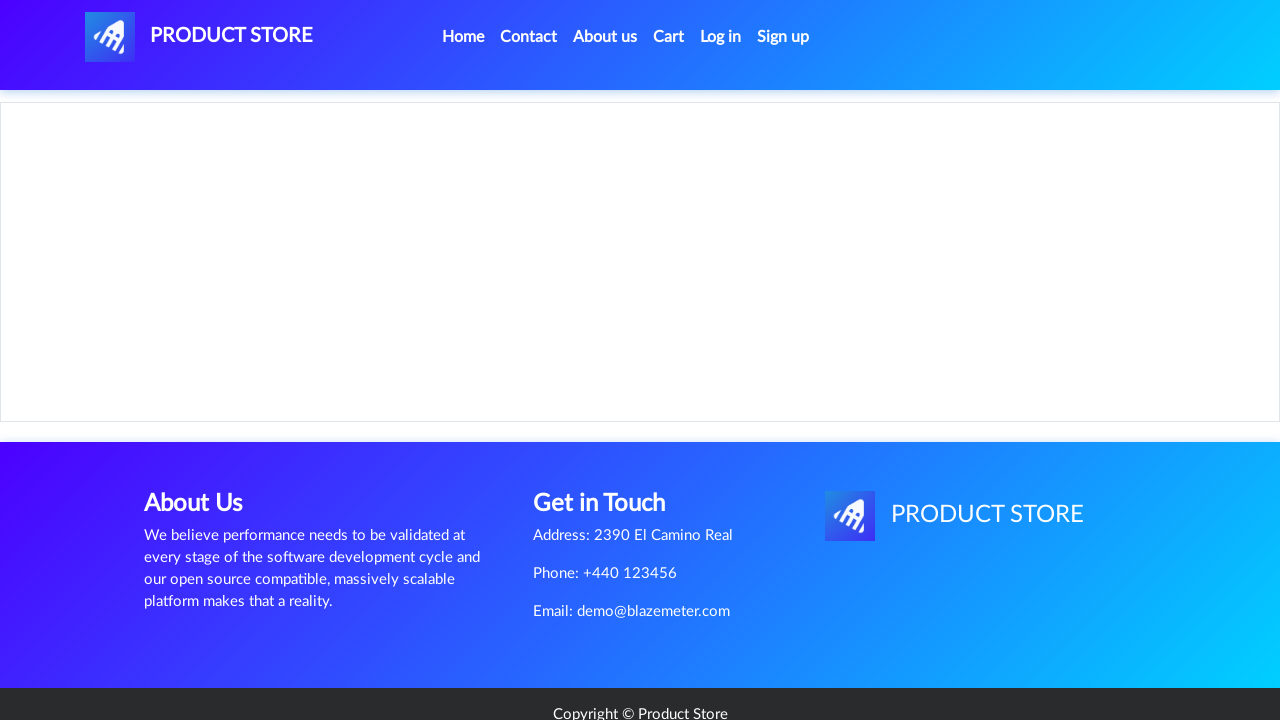

Waited for page to load (networkidle)
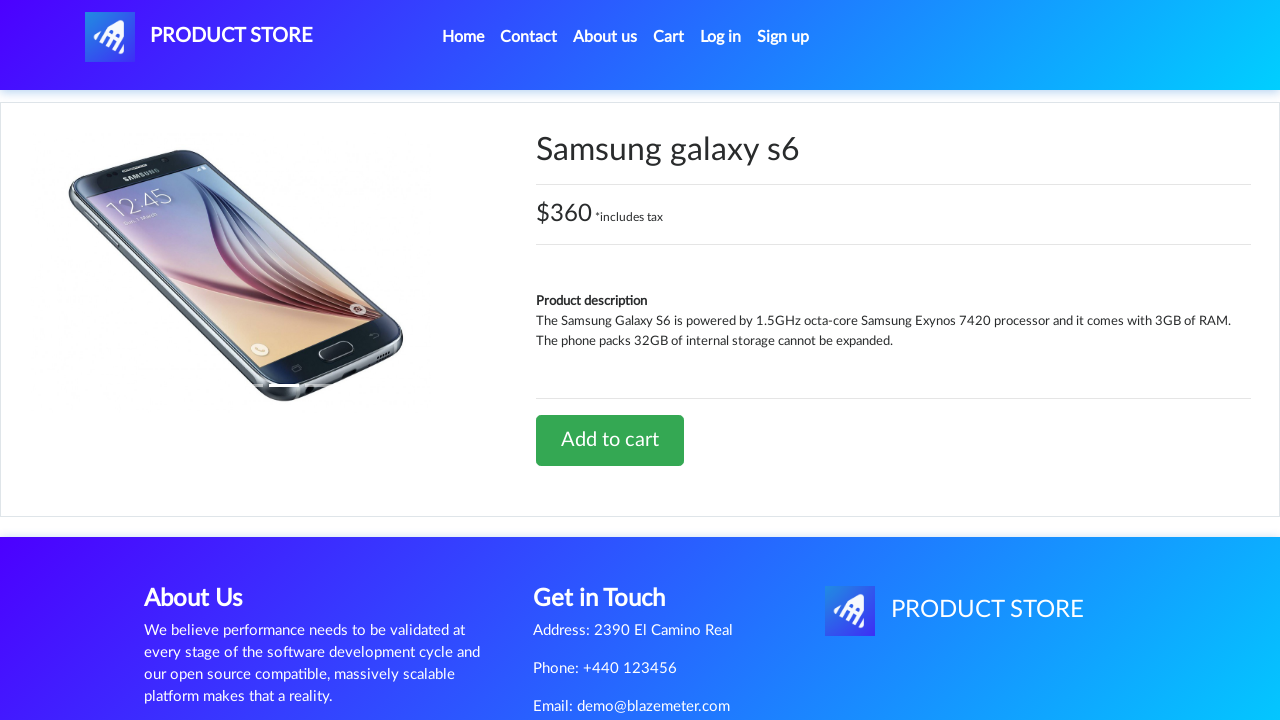

Clicked Add to cart button at (610, 440) on text=Add to cart
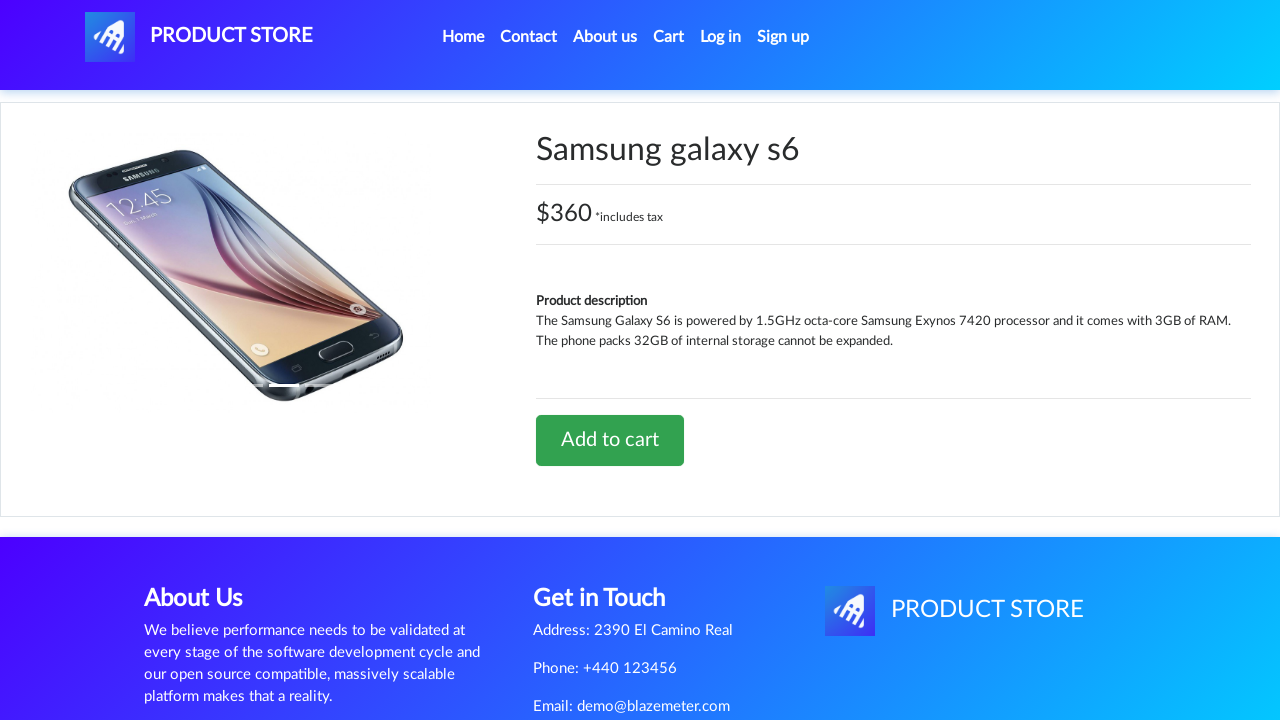

Set up dialog handler to accept alerts
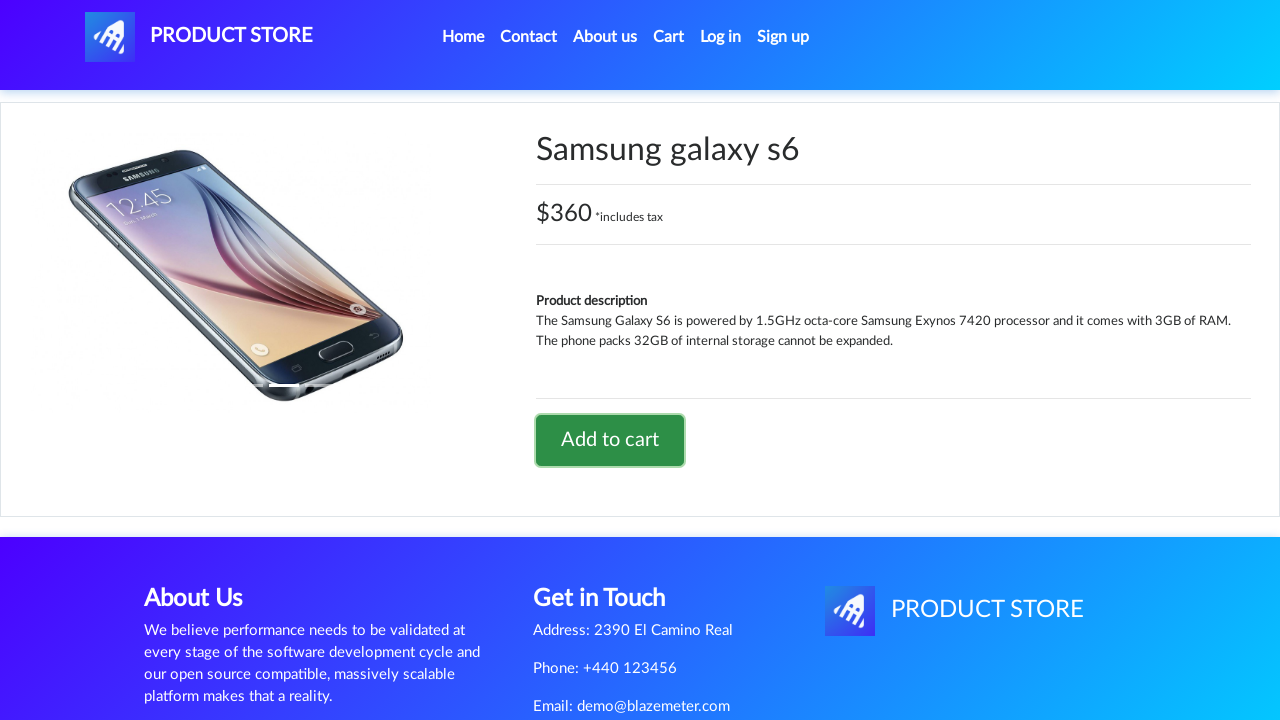

Waited 2 seconds for alert to be processed
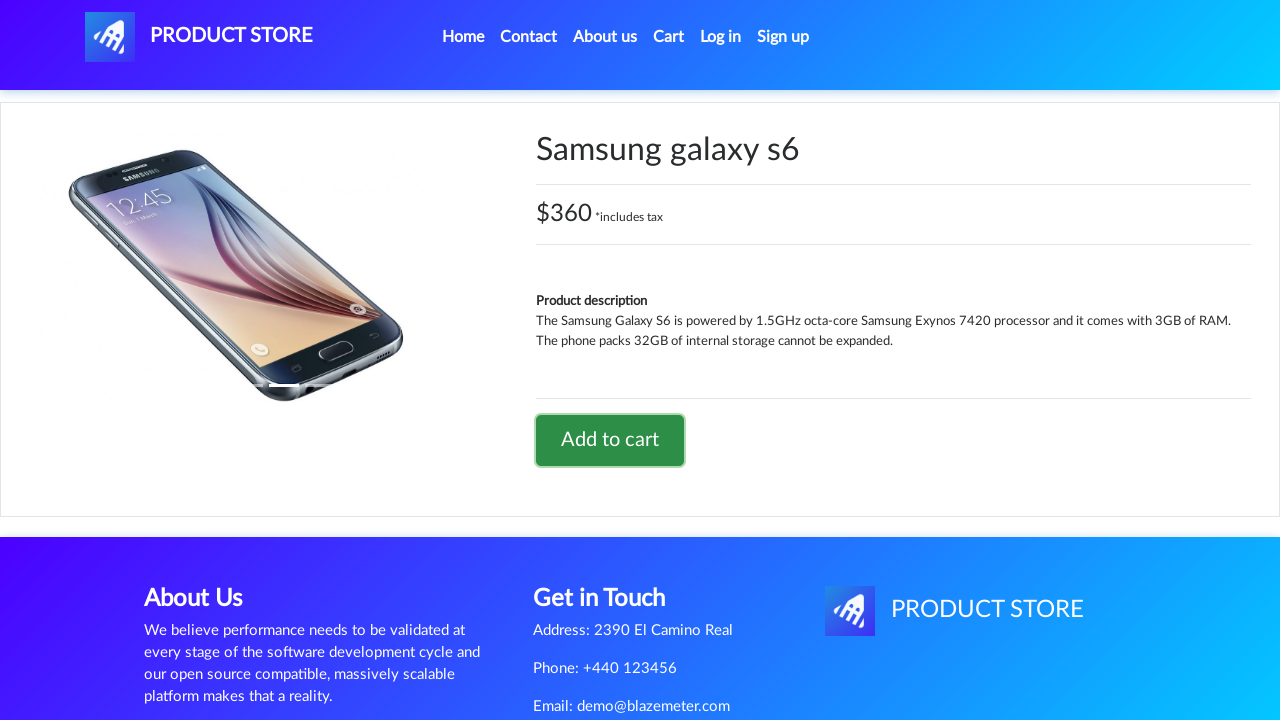

Clicked on Cart link at (669, 37) on #cartur
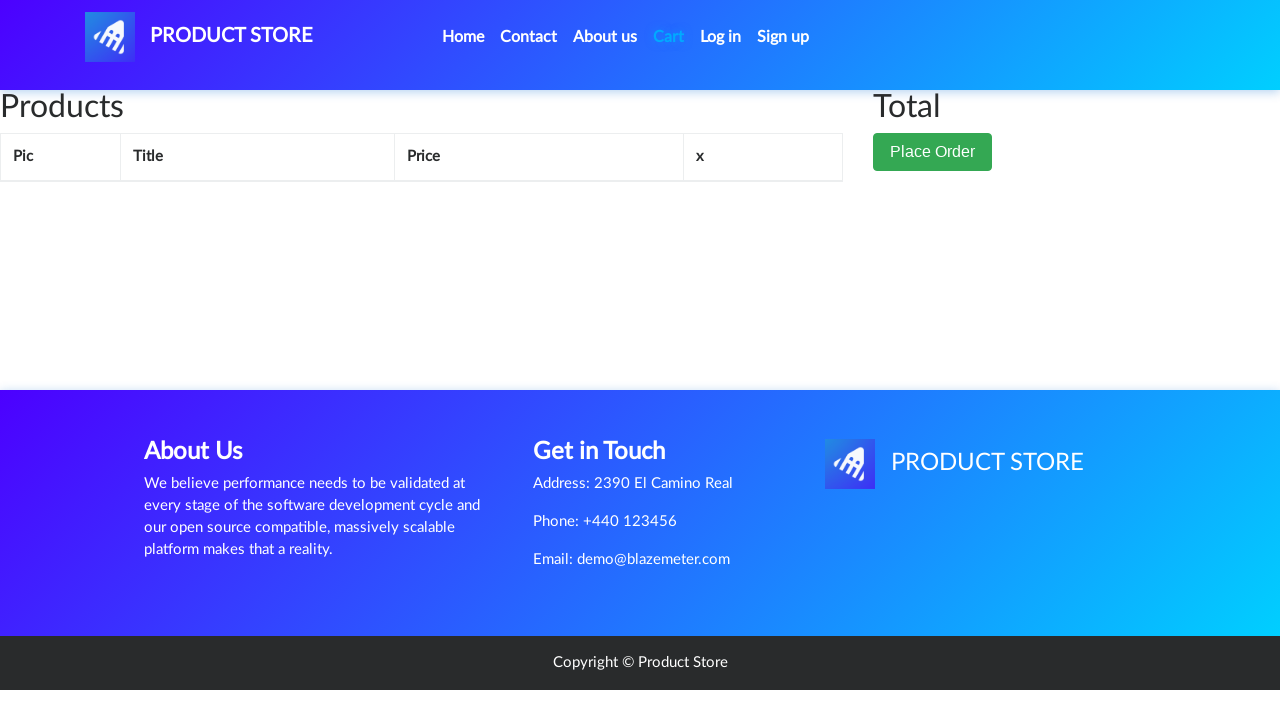

Waited for cart page to load
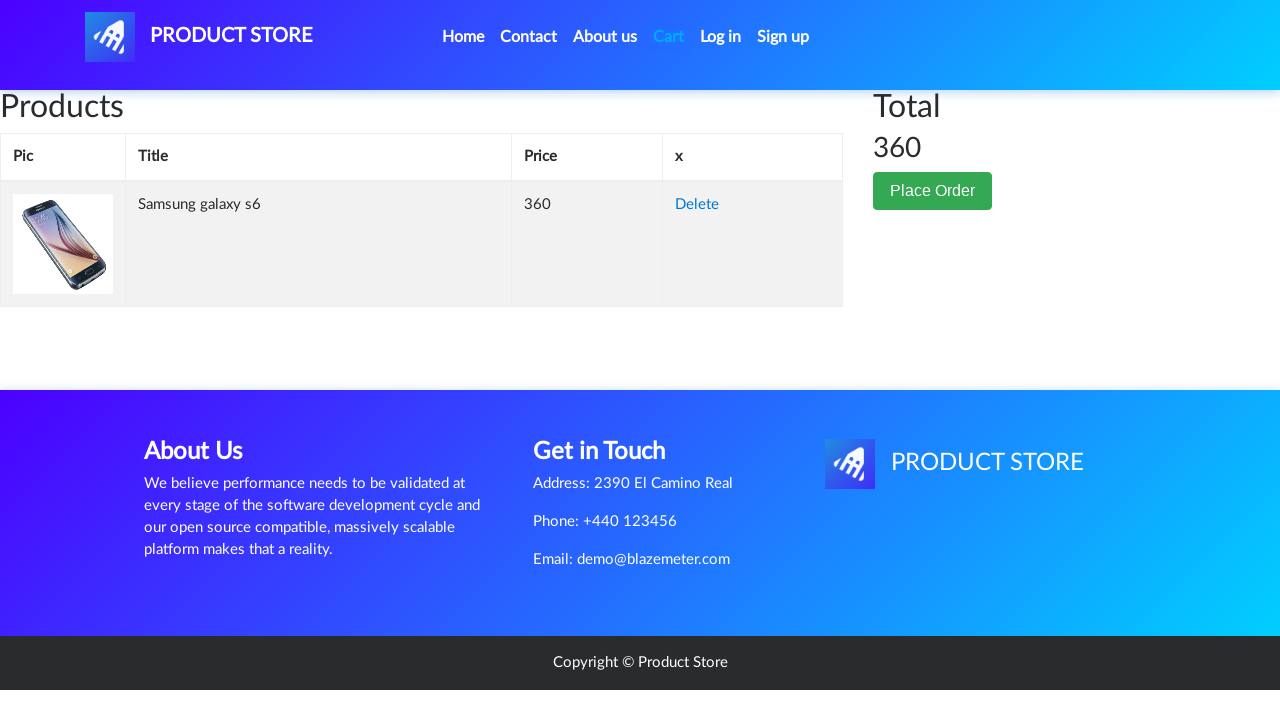

Clicked Place Order button at (933, 191) on button:has-text('Place Order')
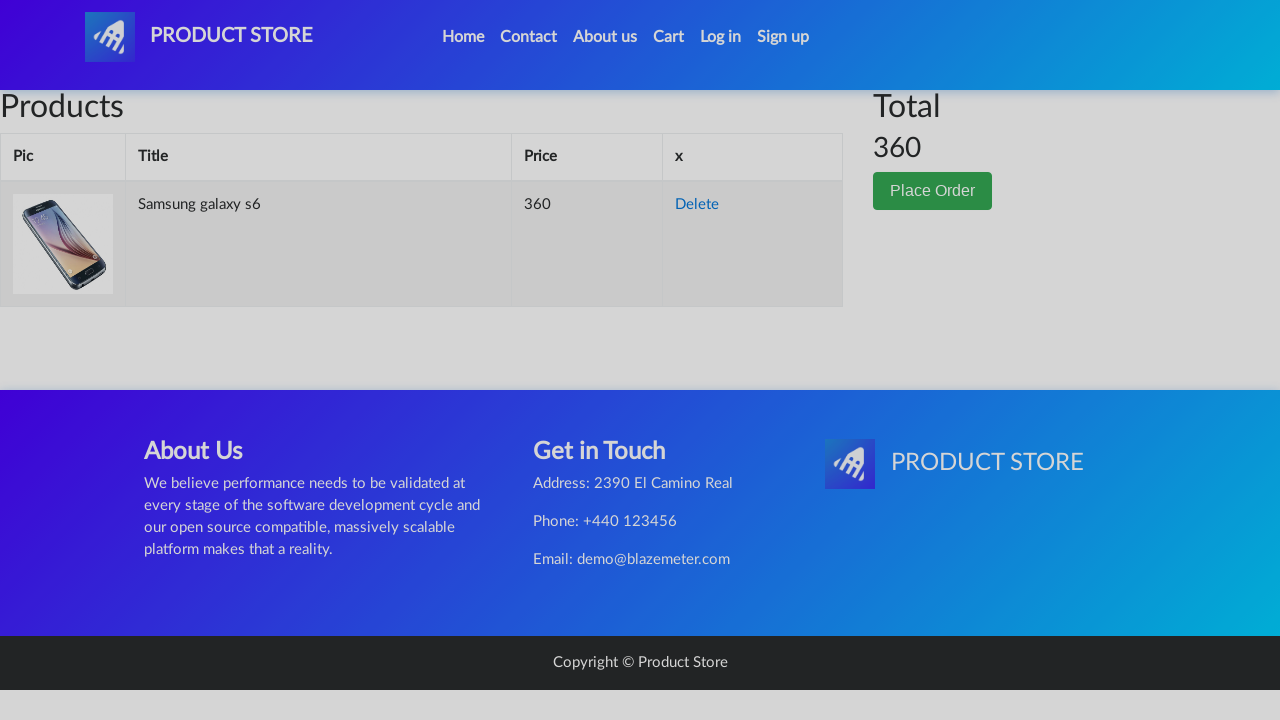

Order modal appeared
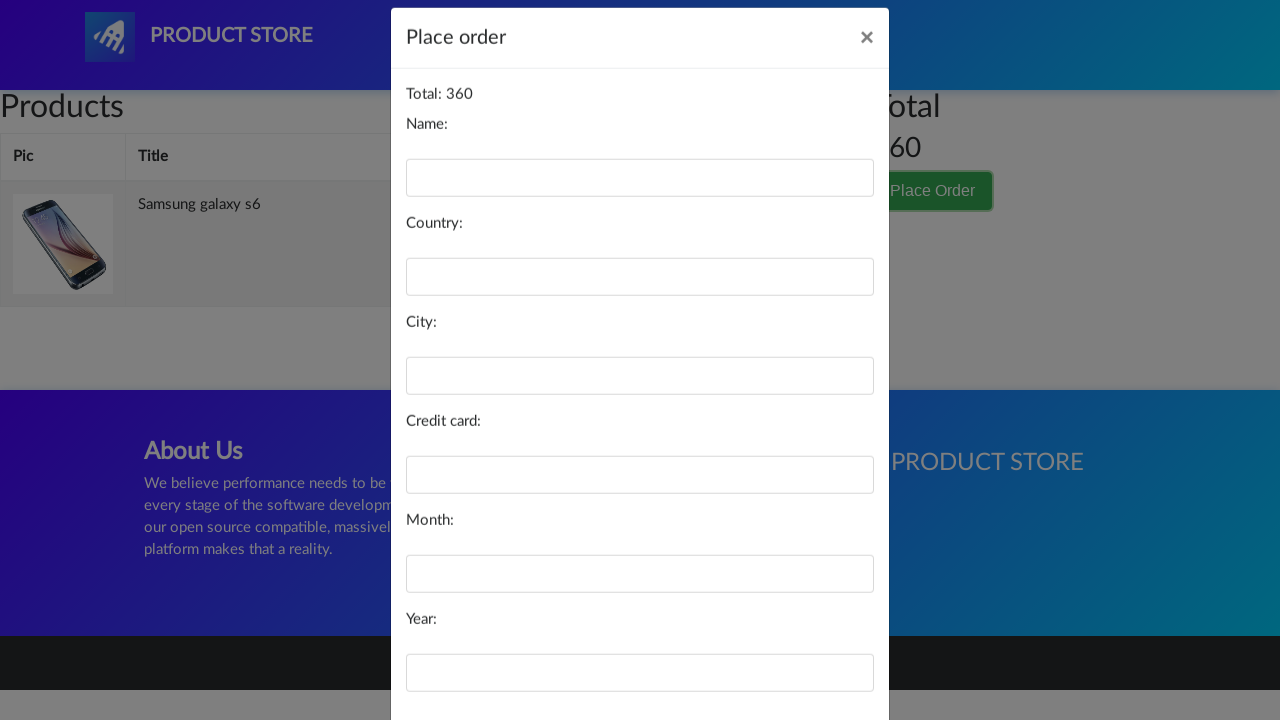

Clicked on name field at (640, 201) on #name
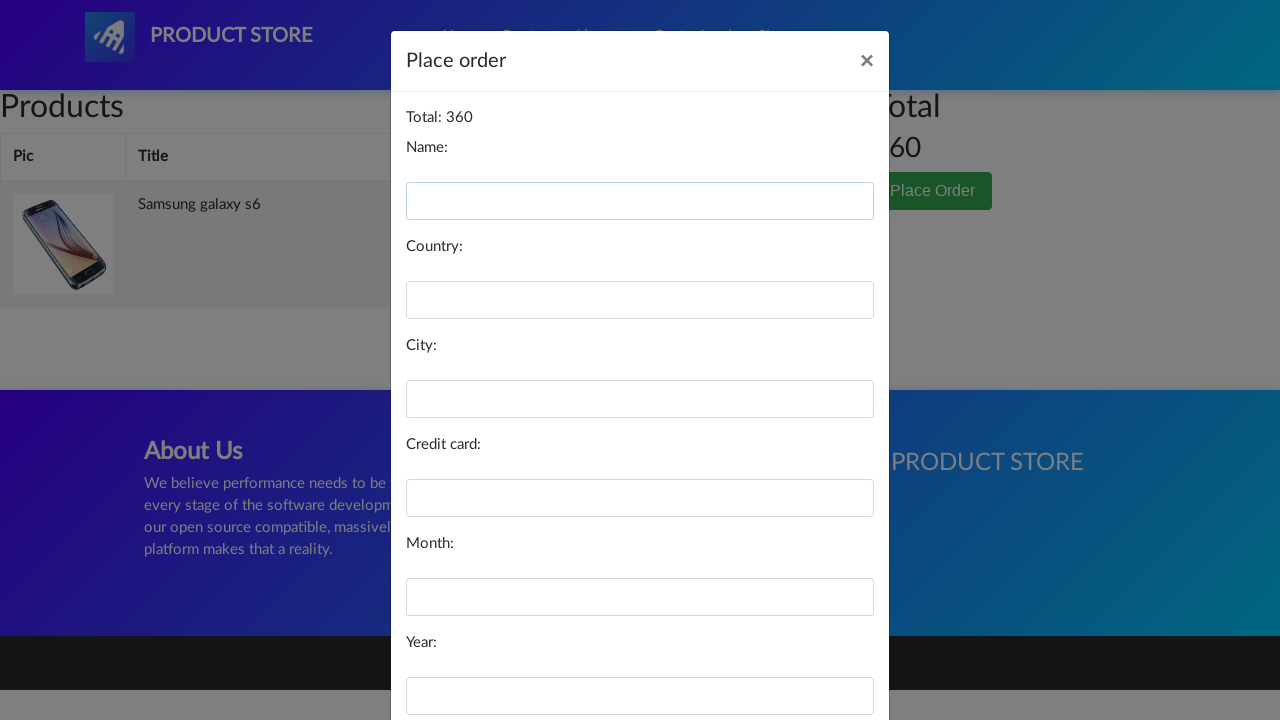

Filled in buyer name: Maria Rodriguez on #name
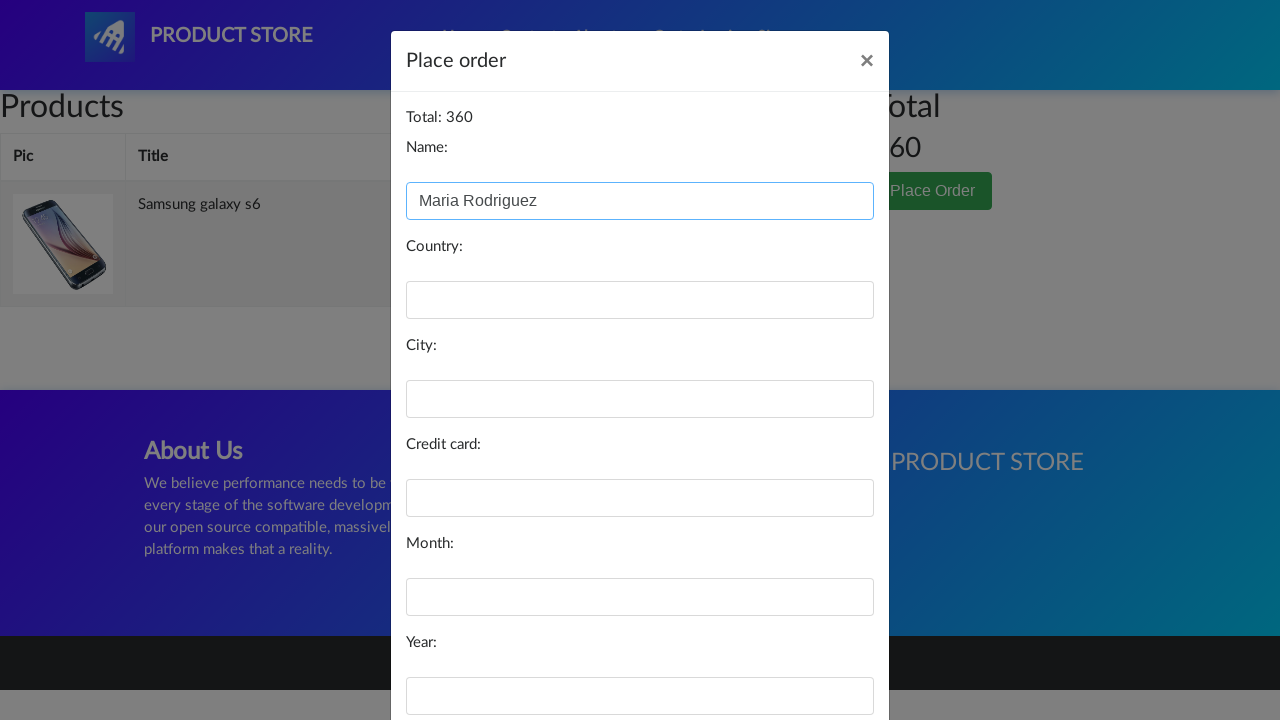

Clicked on country field at (640, 300) on #country
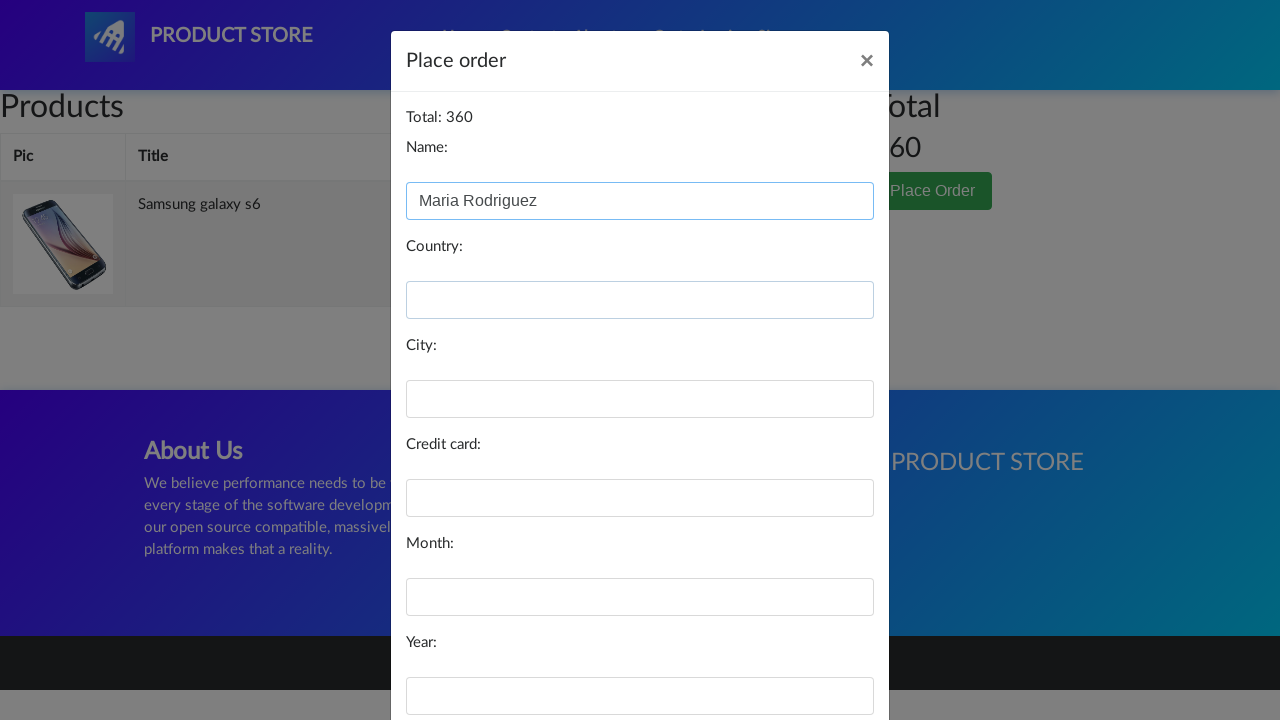

Filled in country: Spain on #country
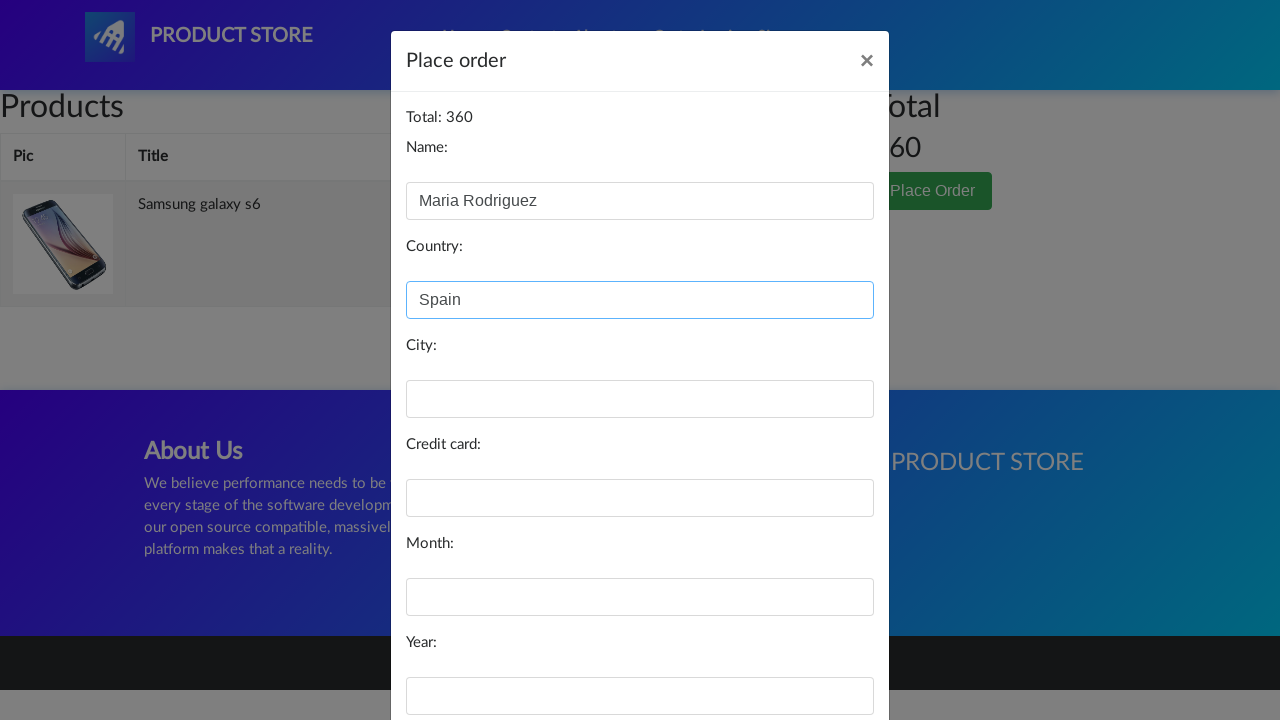

Clicked on city field at (640, 399) on #city
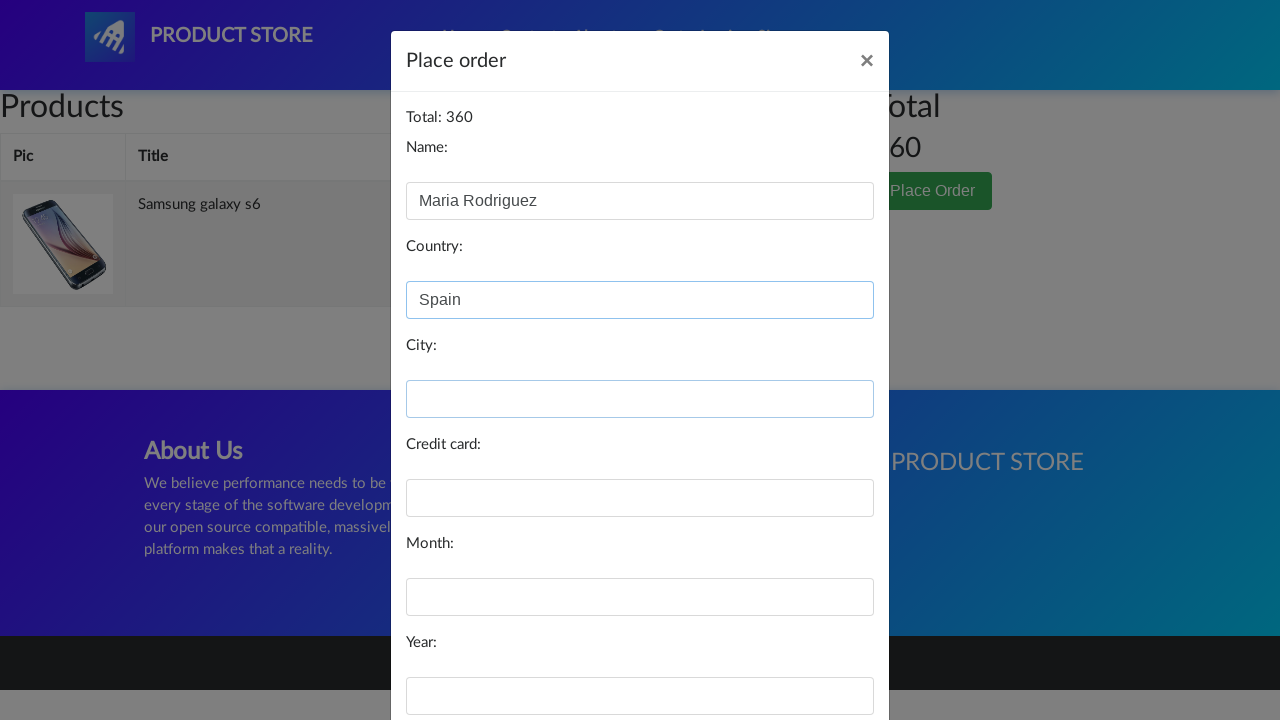

Filled in city: Madrid on #city
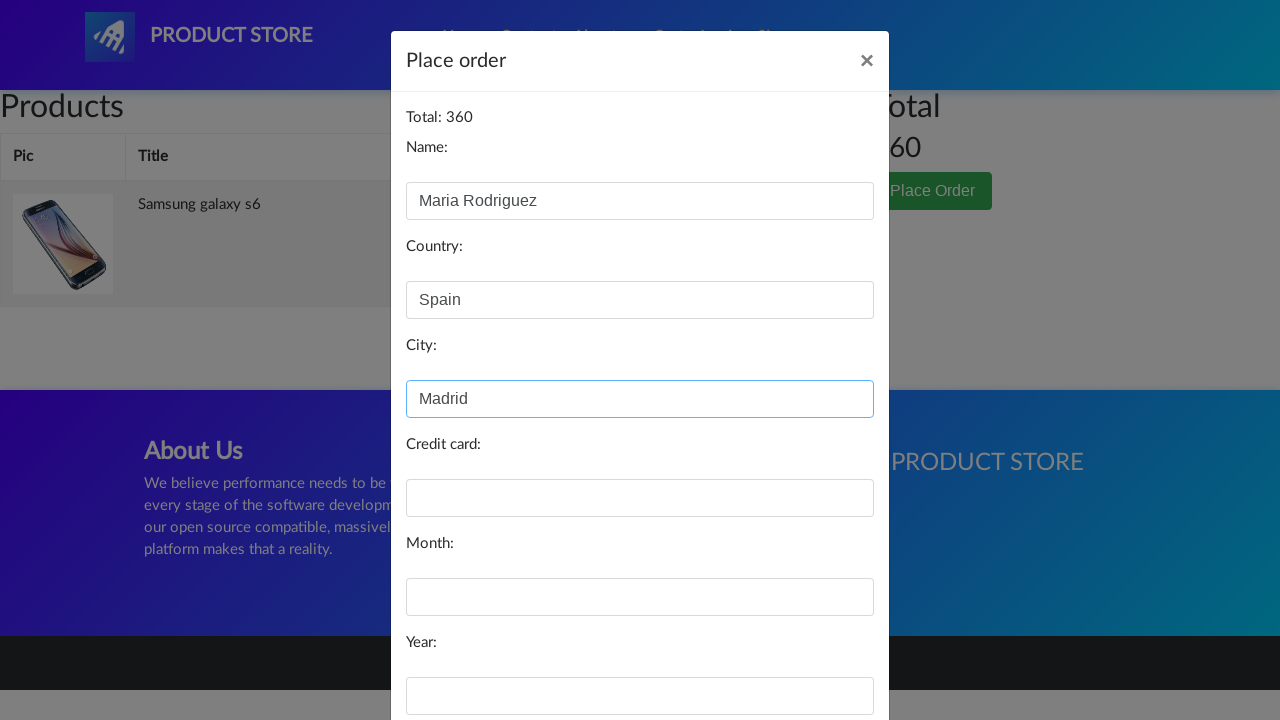

Clicked on credit card field at (640, 498) on #card
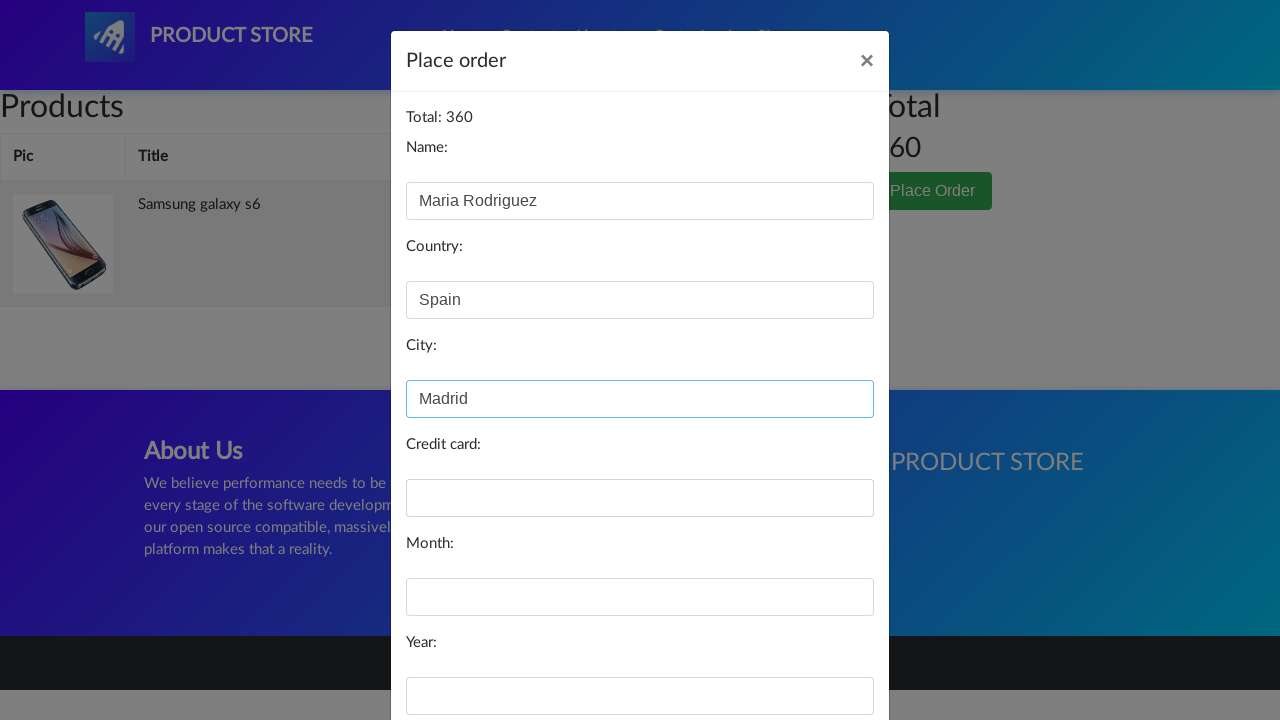

Filled in credit card number on #card
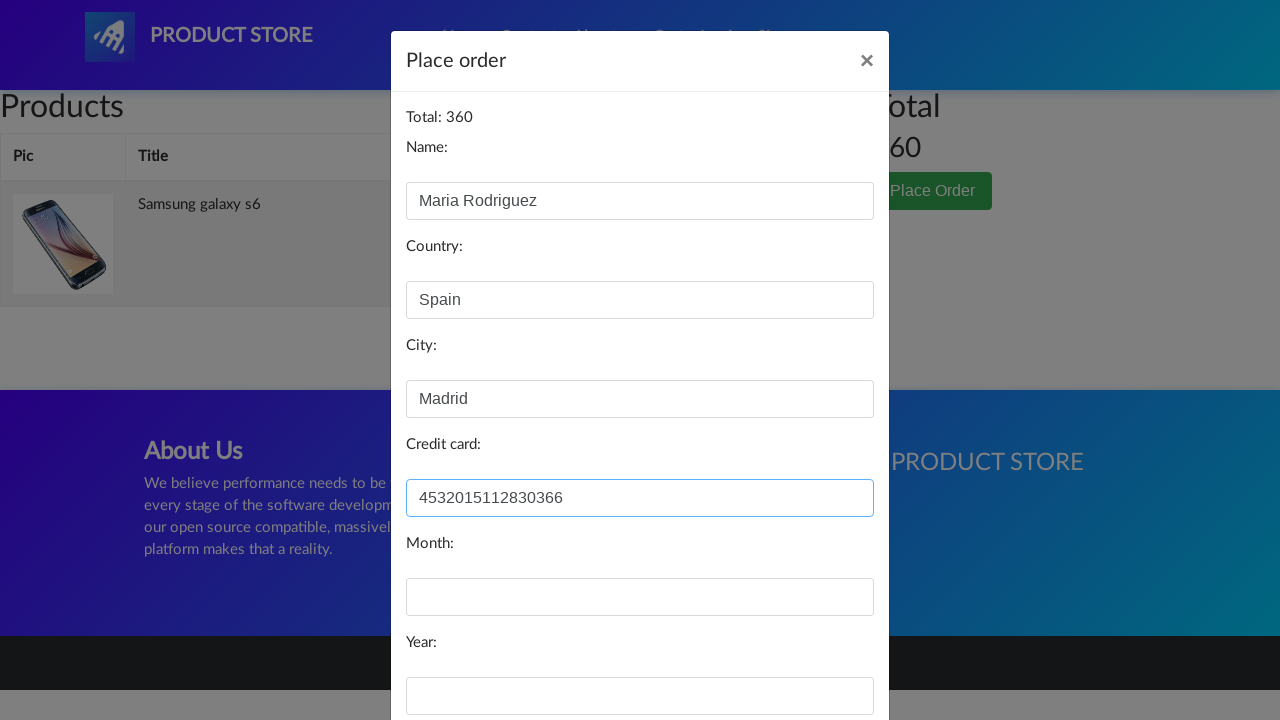

Clicked on expiration month field at (640, 597) on #month
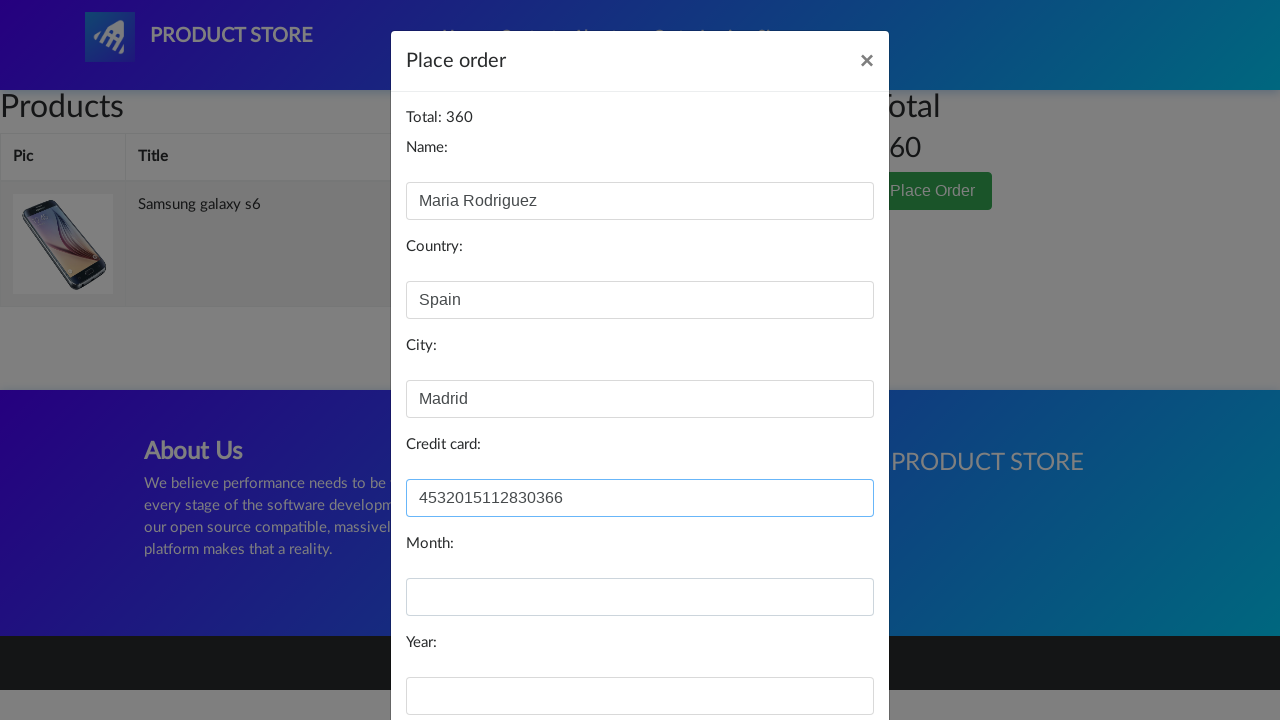

Filled in expiration month: 06 on #month
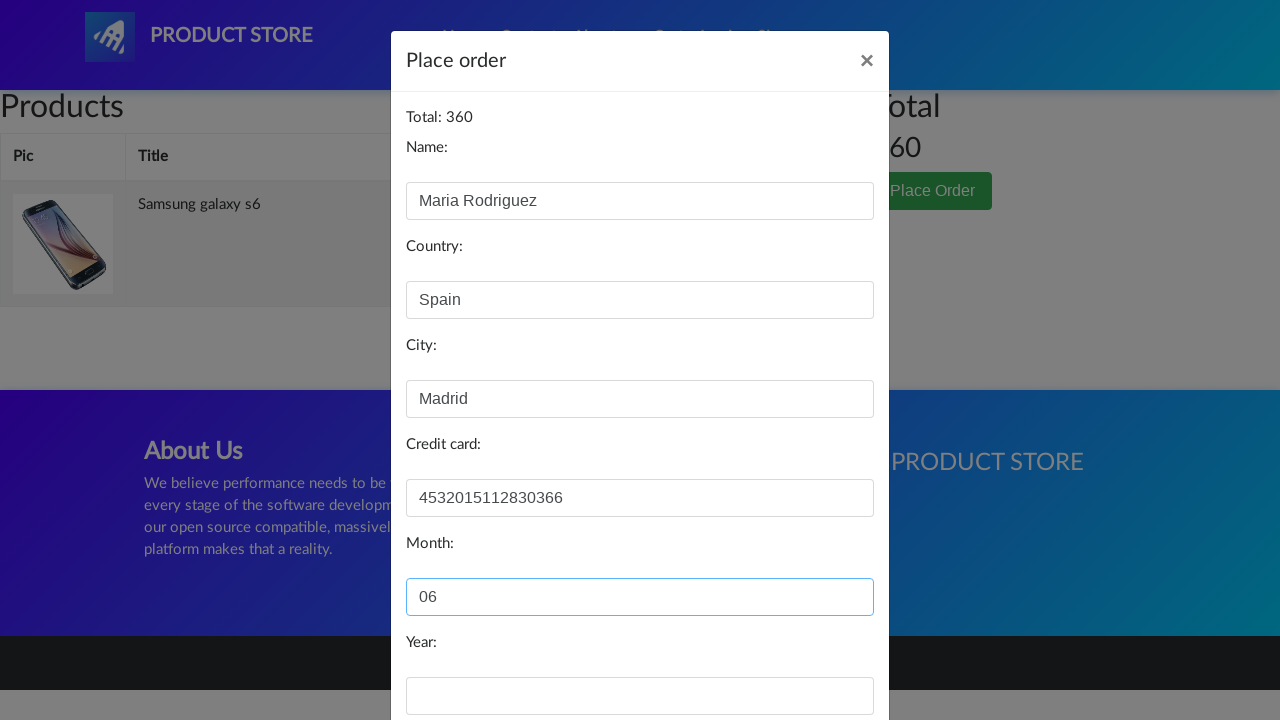

Clicked on expiration year field at (640, 696) on #year
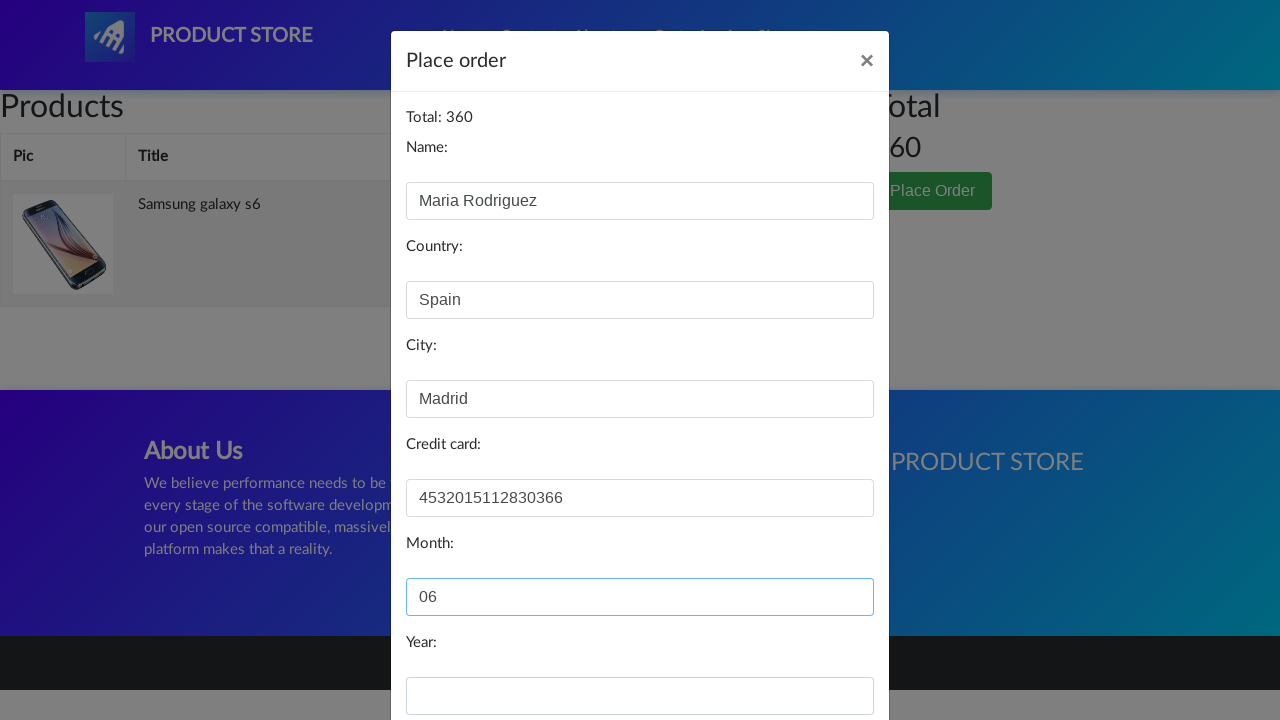

Filled in expiration year: 2025 on #year
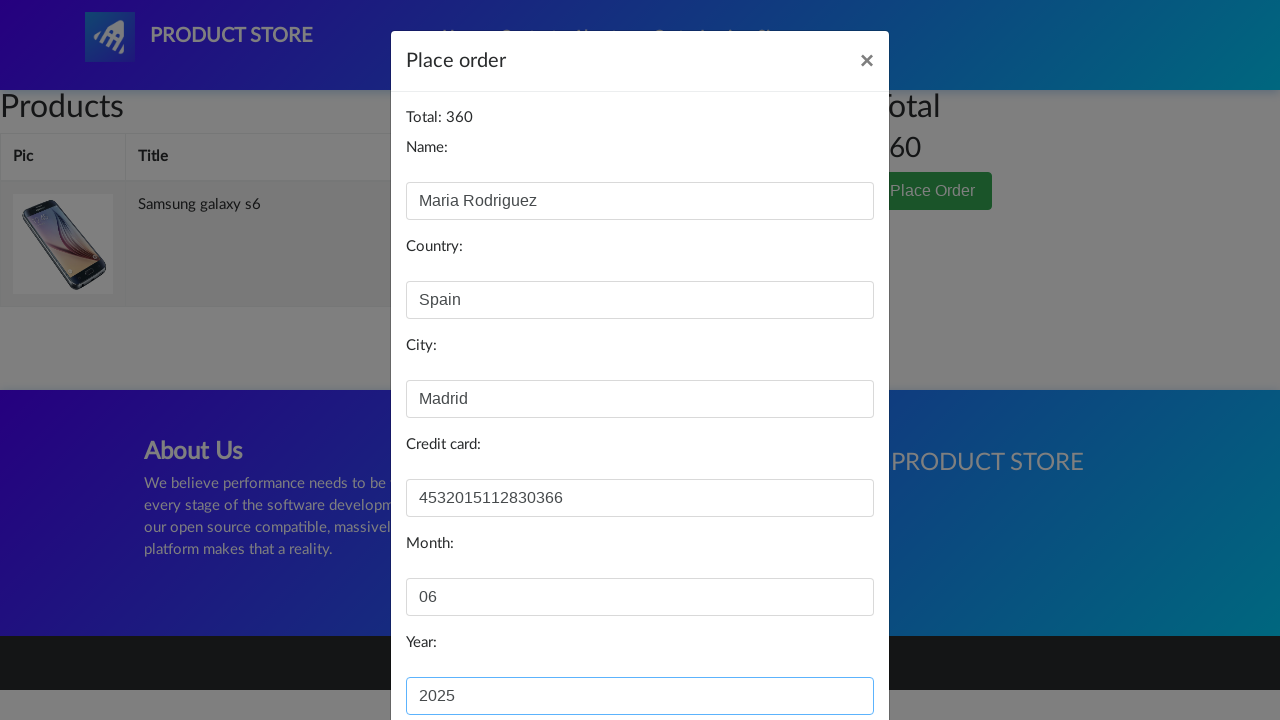

Clicked Purchase button at (823, 655) on #orderModal .btn-primary
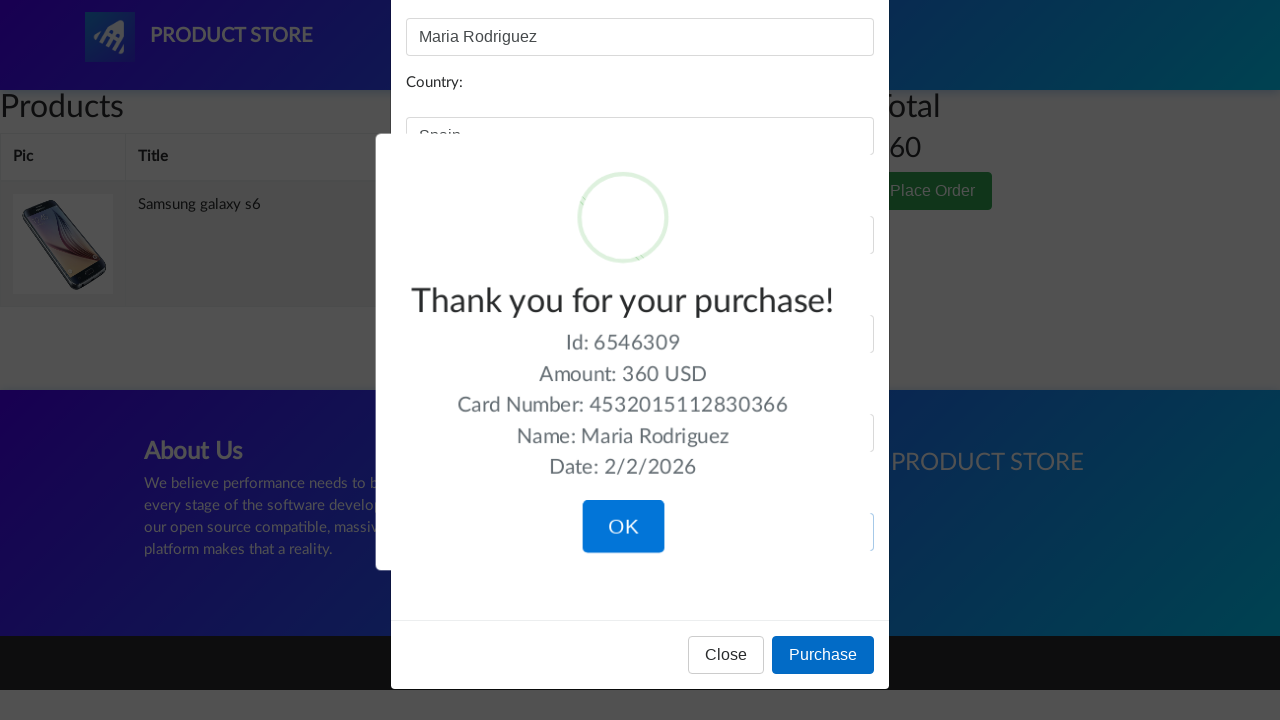

Waited 2 seconds for purchase to be processed
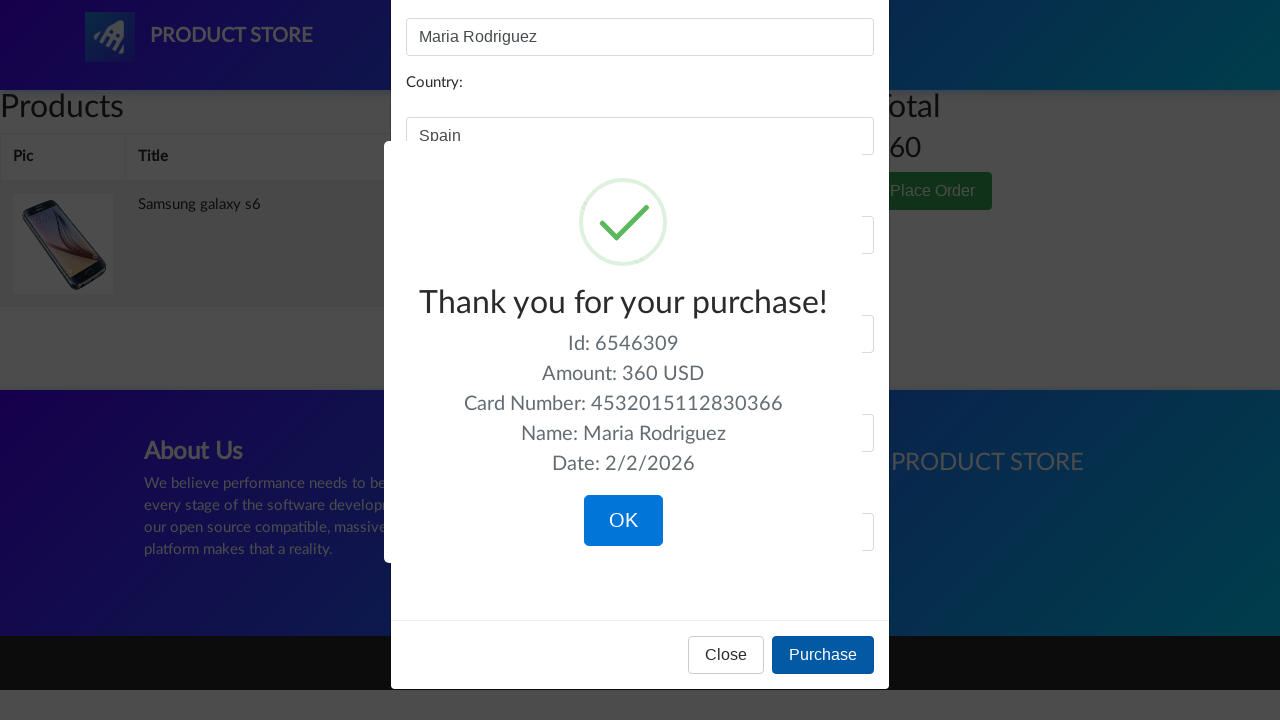

Clicked OK to confirm purchase completion at (623, 521) on .confirm
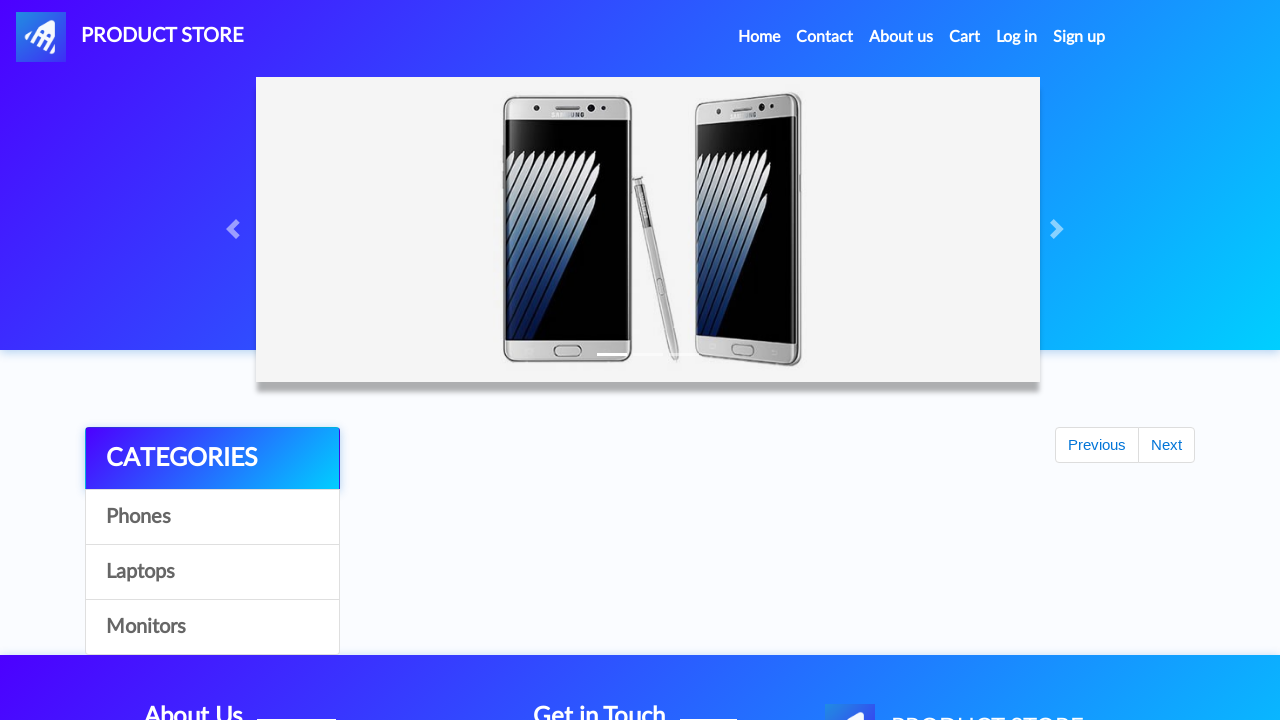

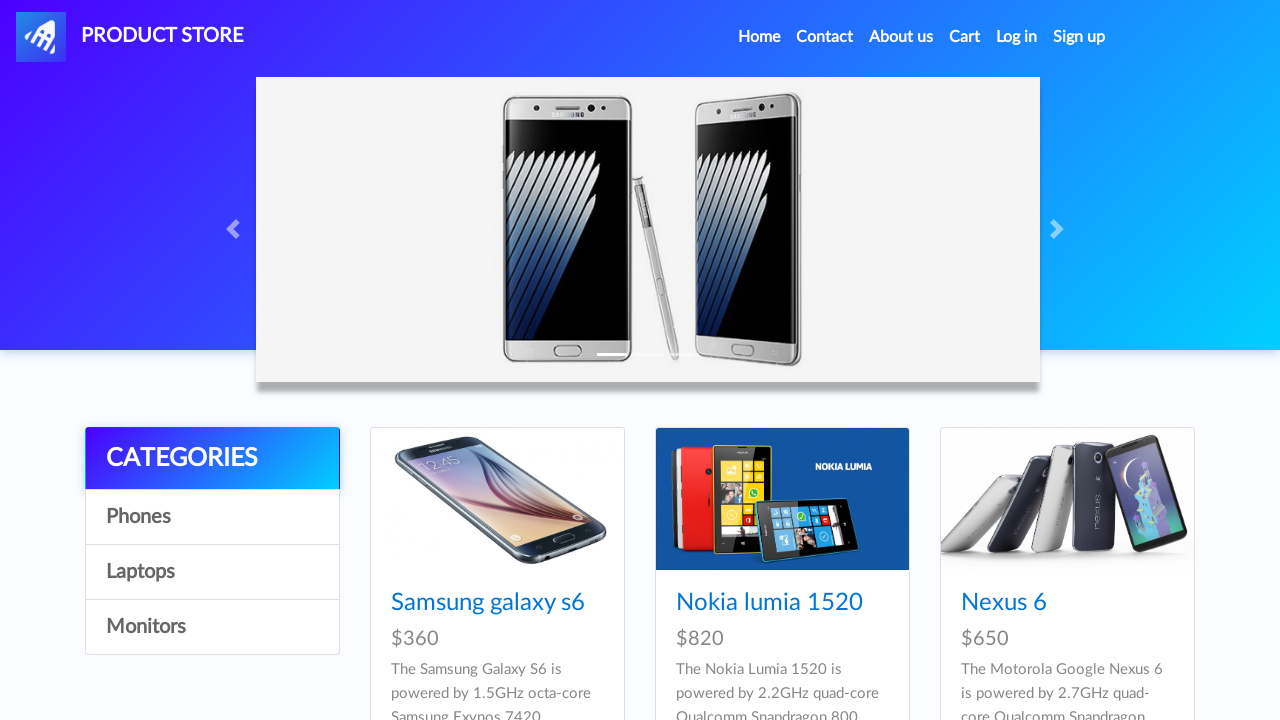